Navigates to Paytm website, clicks Sign In button, then interacts with video content within iframes by clicking Watch Video and closing it

Starting URL: https://paytm.com/

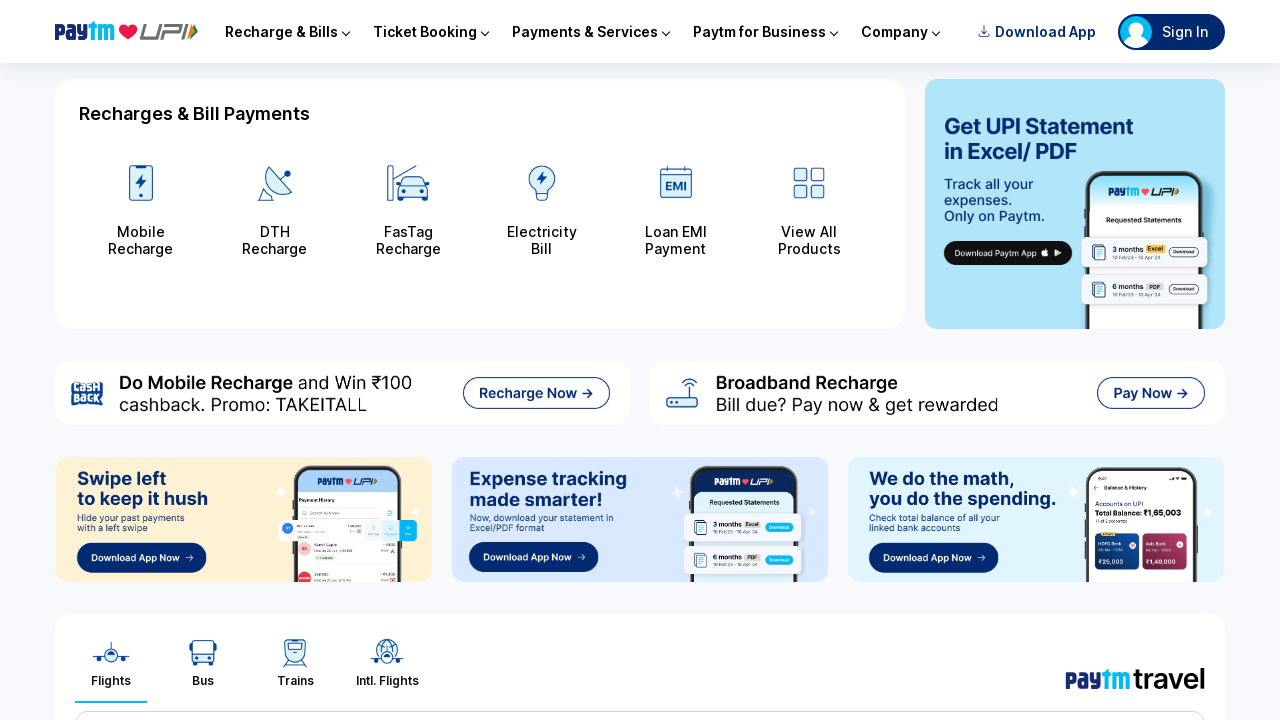

Navigated to Paytm website
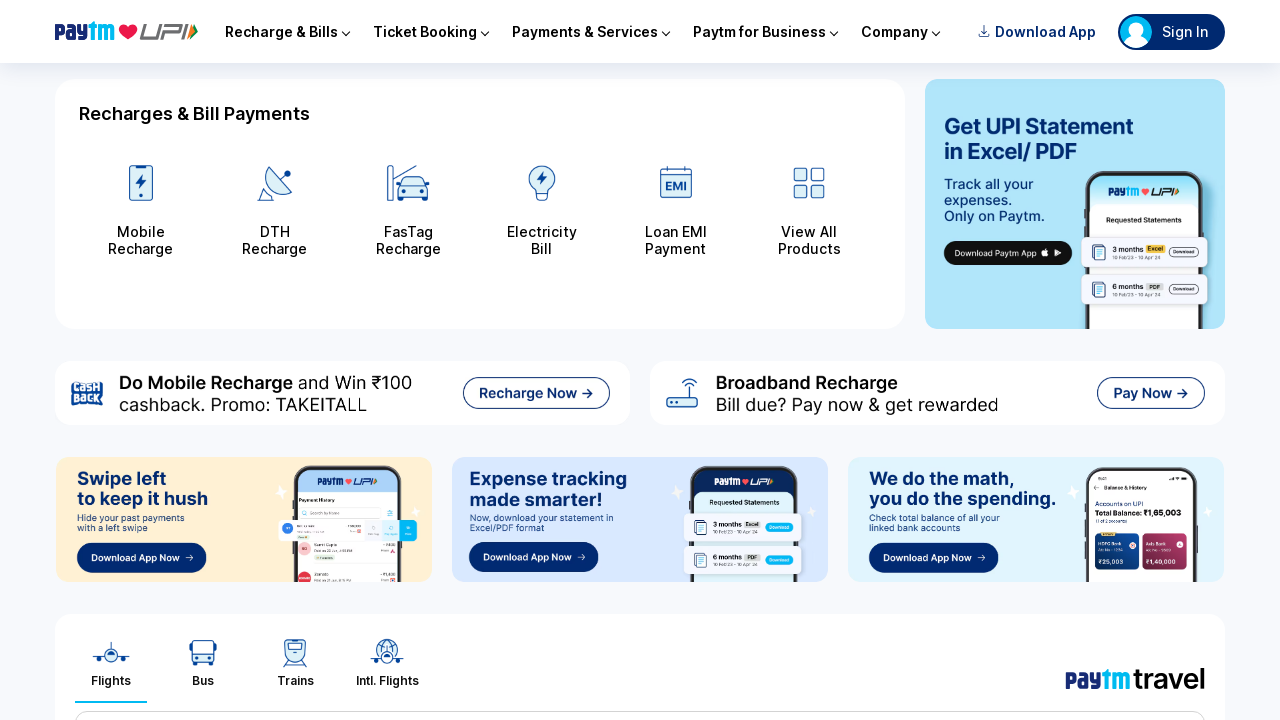

Clicked Sign In button at (1185, 32) on text='Sign In'
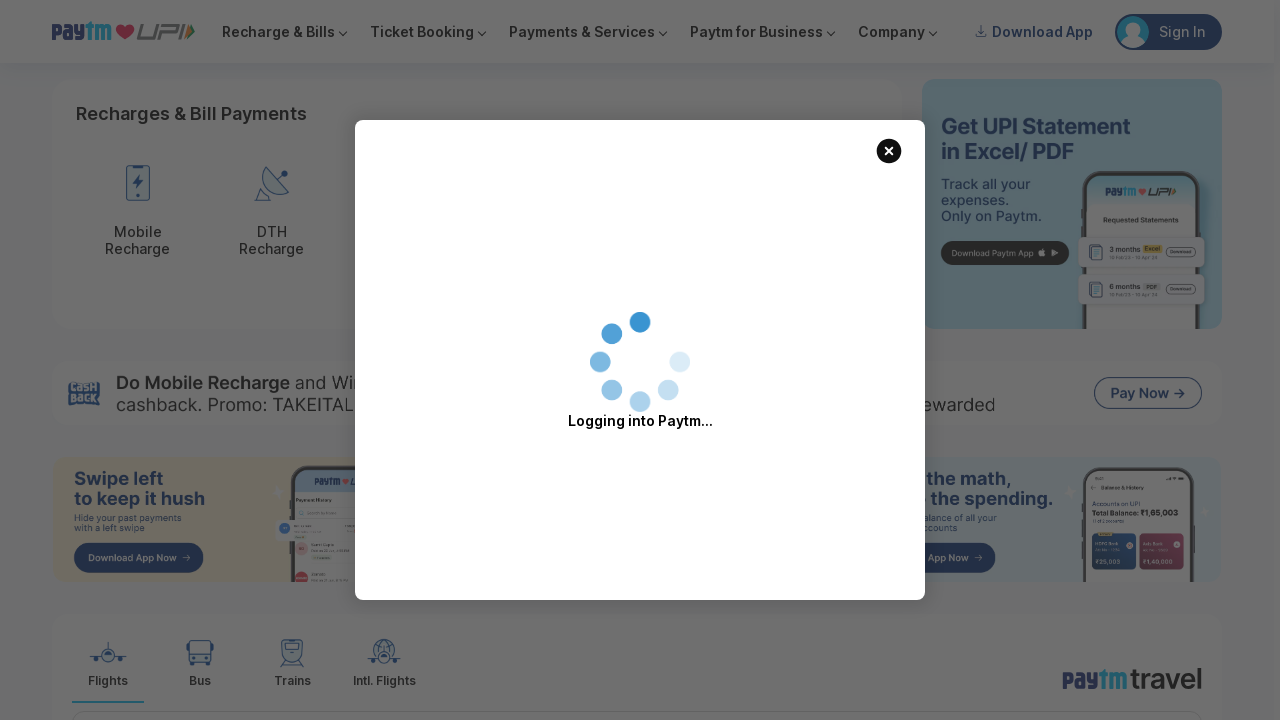

Waited for iframes to load
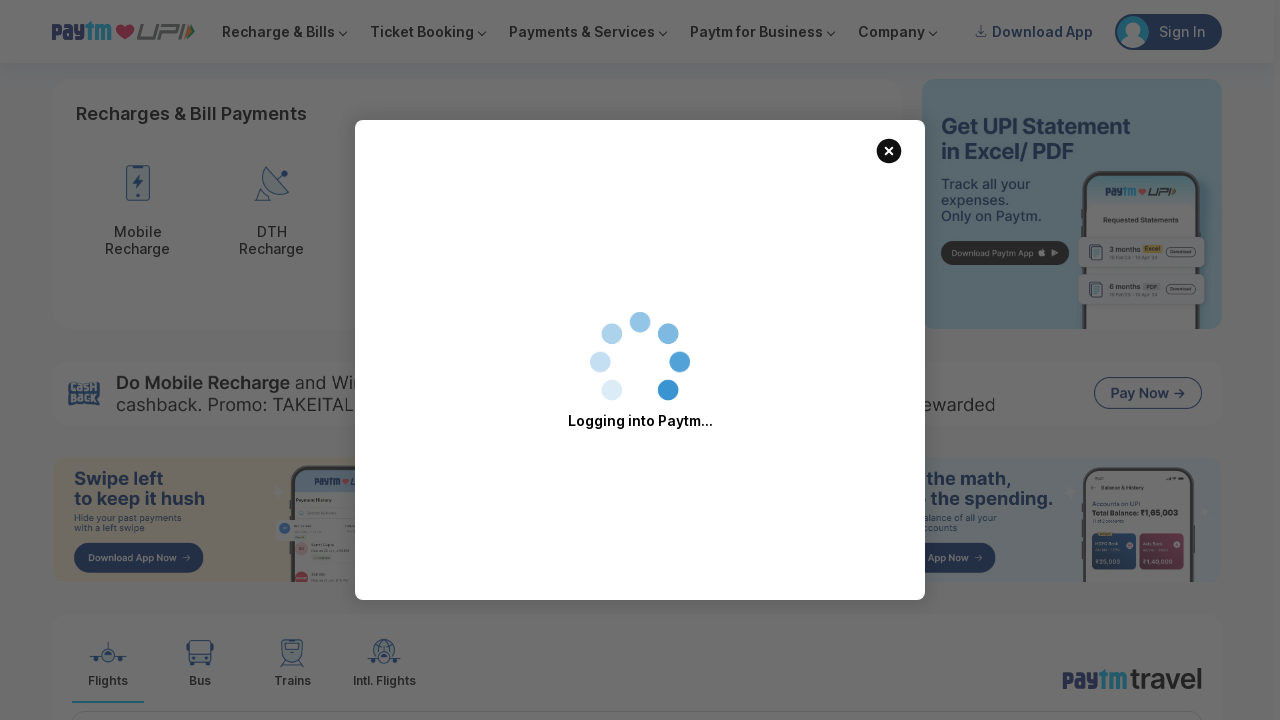

Retrieved all frames on the page
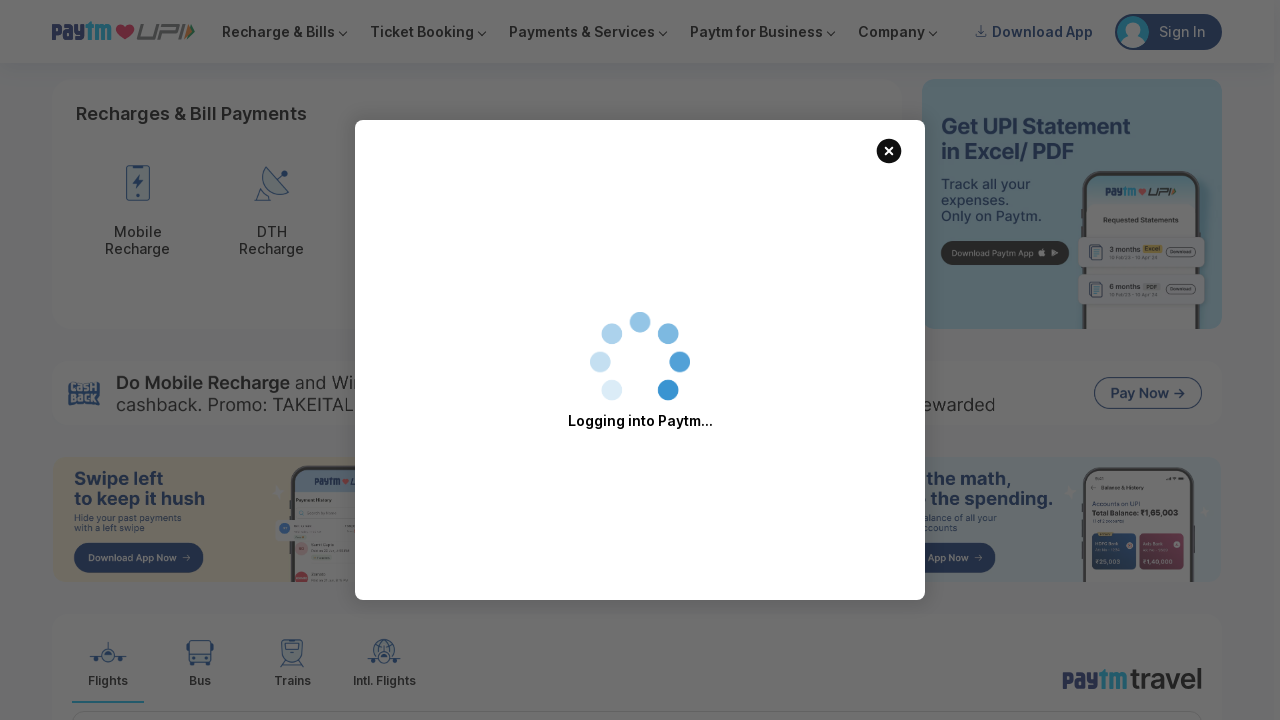

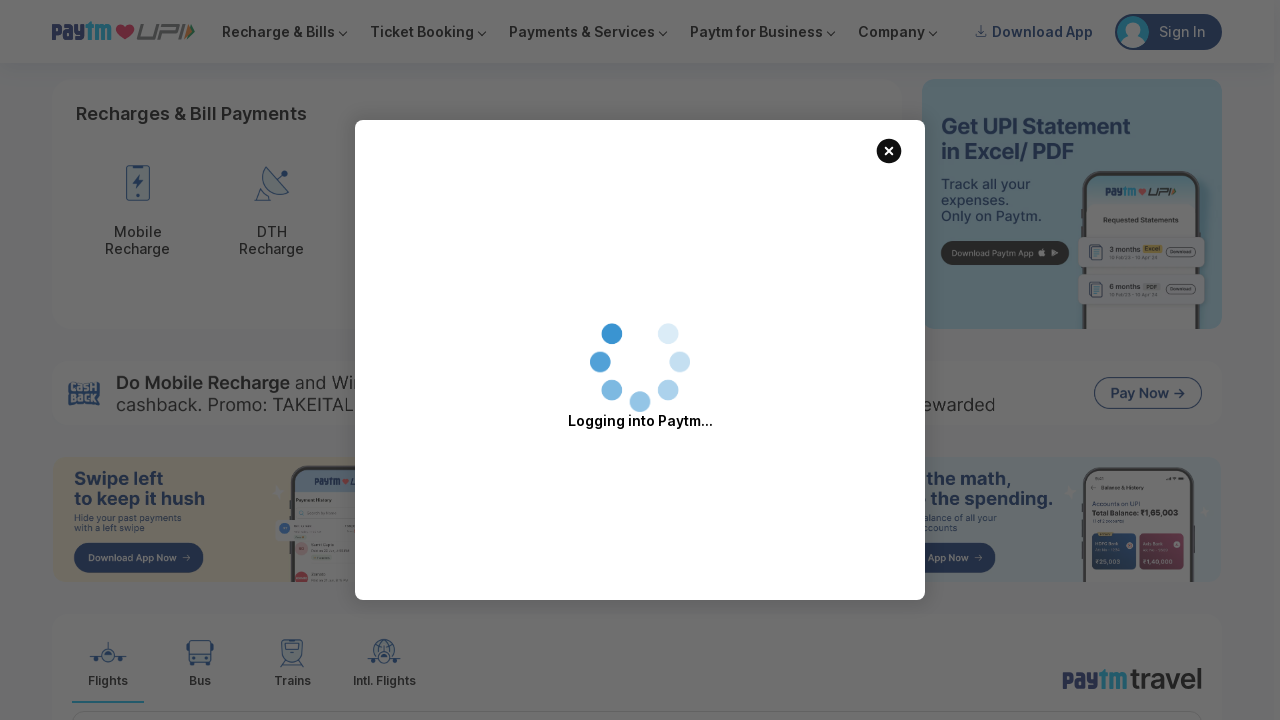